Tests filling the email field in the text box form on DemoQA

Starting URL: https://demoqa.com/text-box

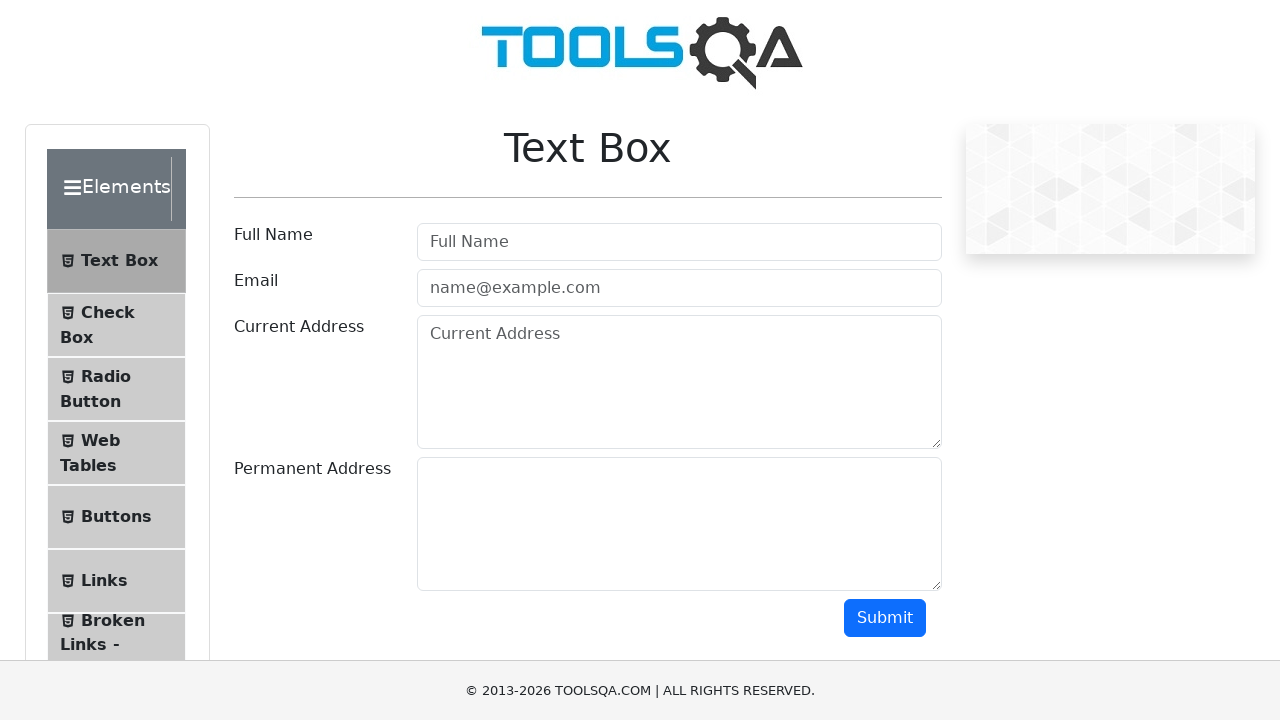

Filled email field with 'ANorwich@gmail.com' on #userEmail
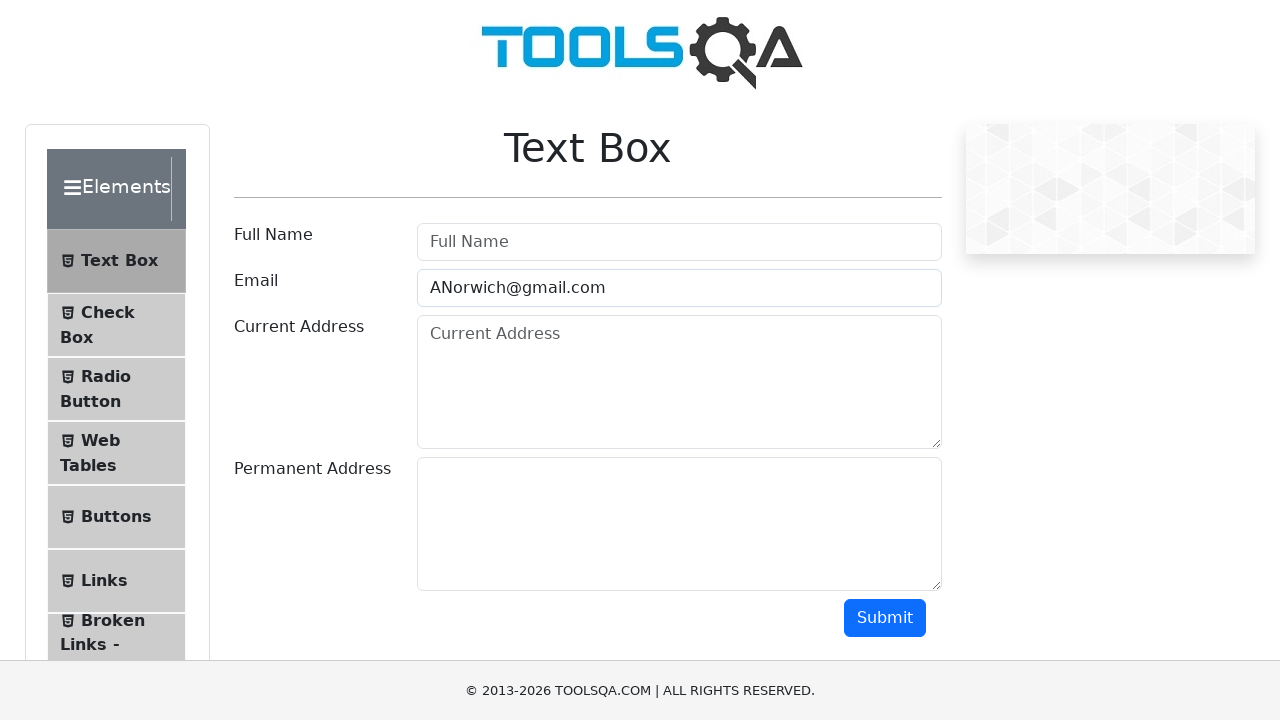

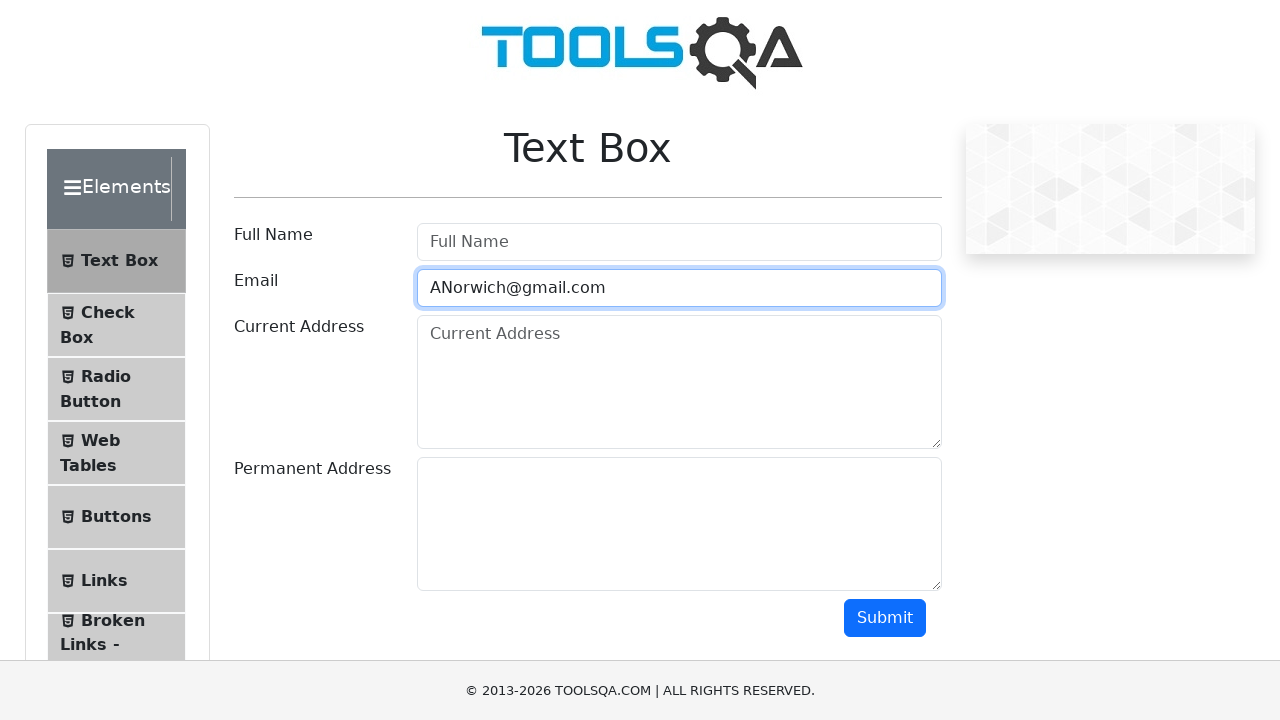